Tests a progress bar widget by starting it, waiting for completion, and resetting it back to zero

Starting URL: https://demoqa.com/

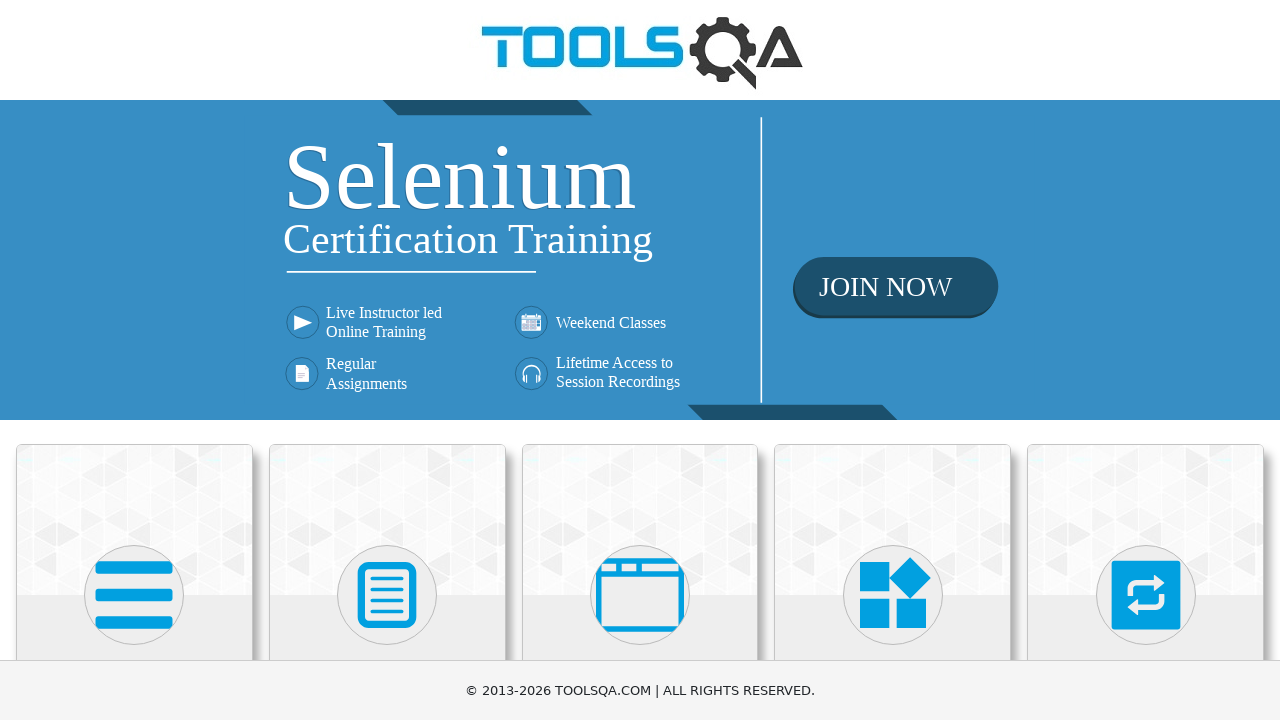

Clicked on Widgets card at (893, 360) on xpath=//div[@class='card-body']//h5[contains(text(),'Widgets')]
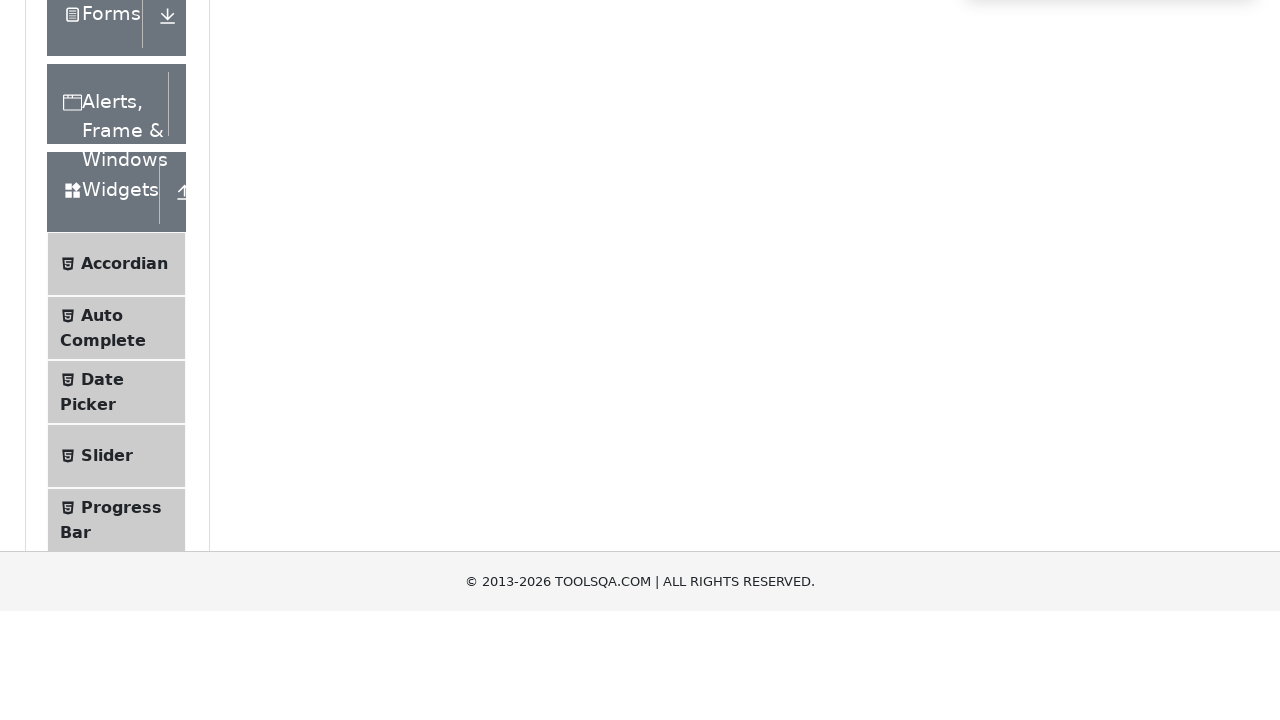

Clicked on Progress Bar menu item at (116, 360) on xpath=//li[.//span[contains(text(),'Progress Bar')]]
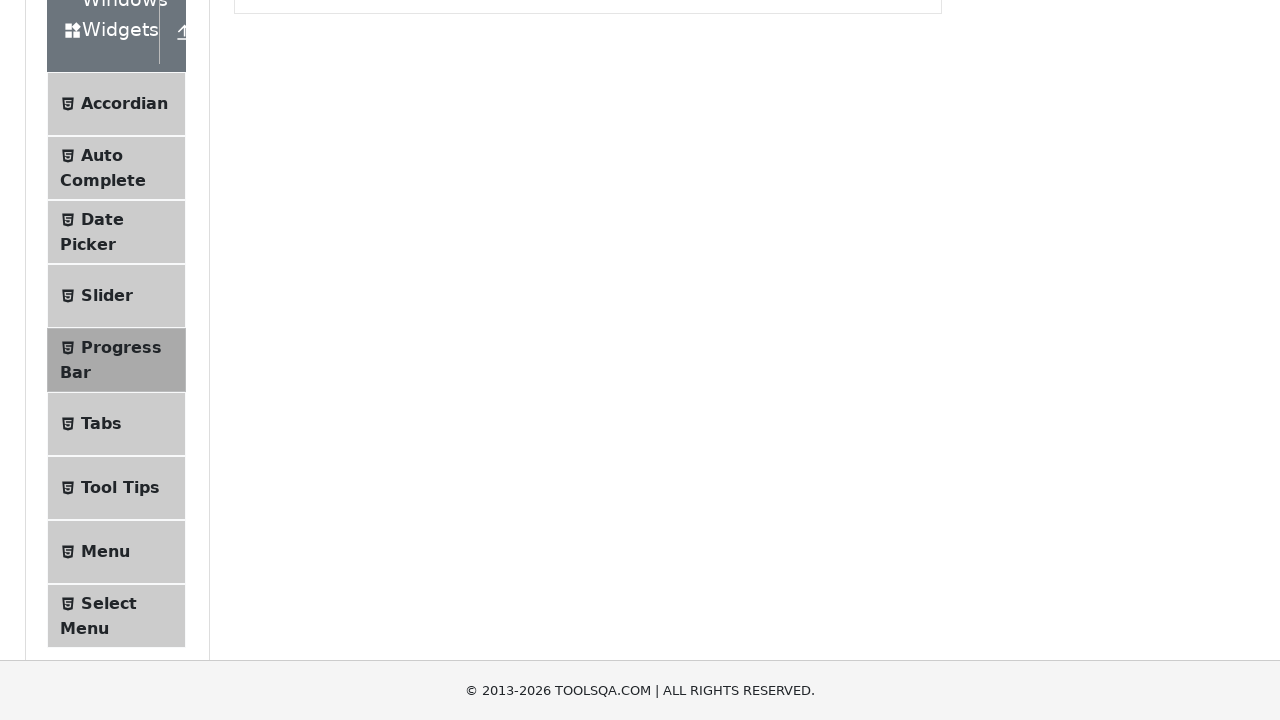

Clicked start button to begin progress bar at (266, 314) on #startStopButton
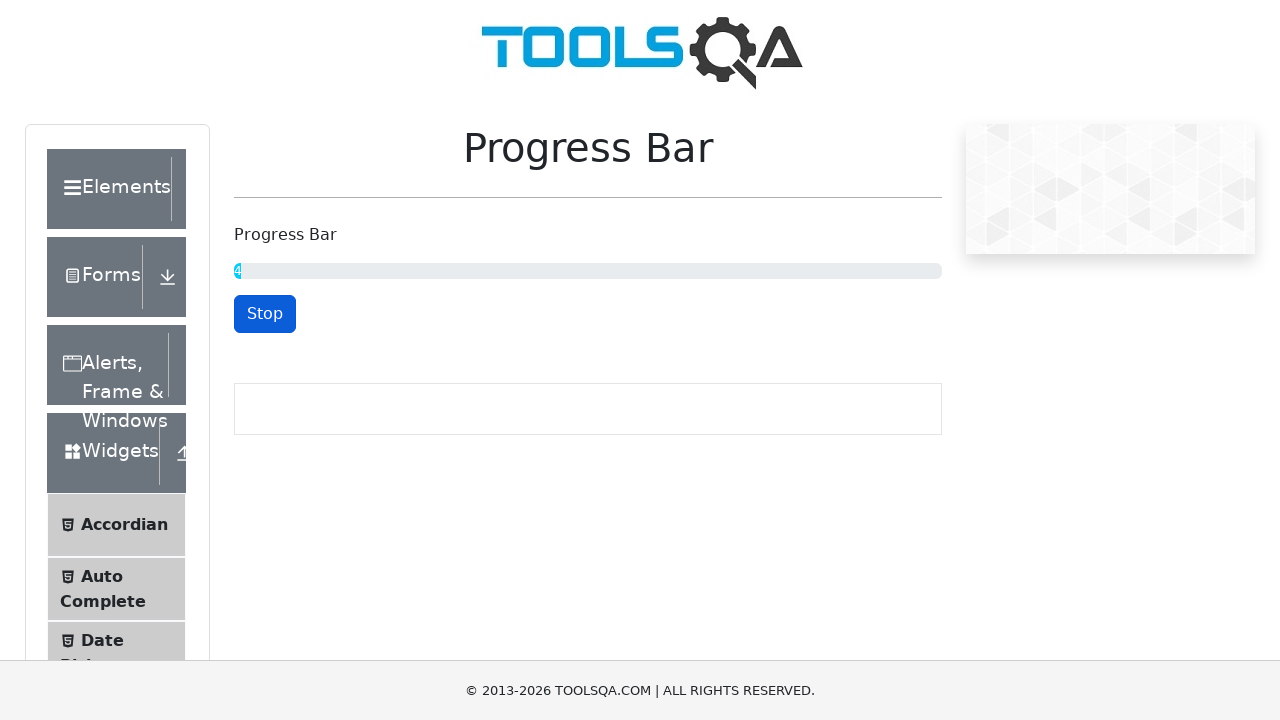

Progress bar completed and reached 100%
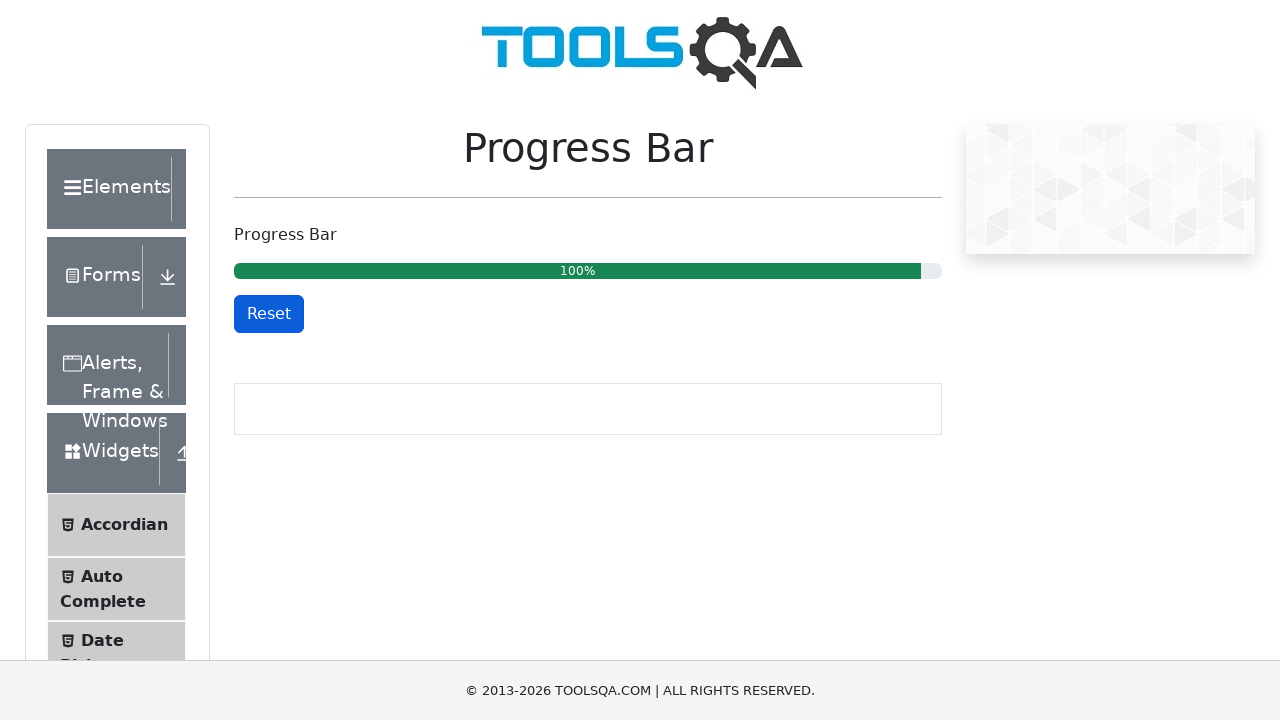

Clicked reset button to reset progress bar at (269, 314) on #resetButton
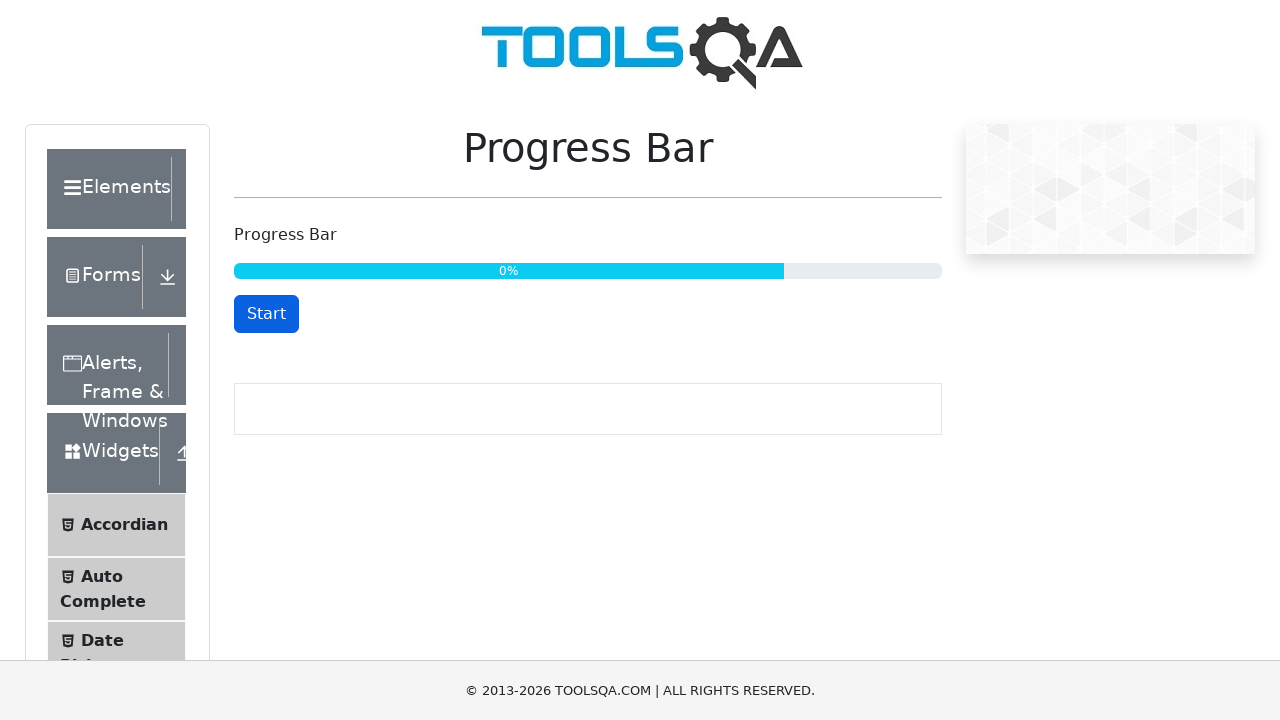

Progress bar reset successfully to 0%
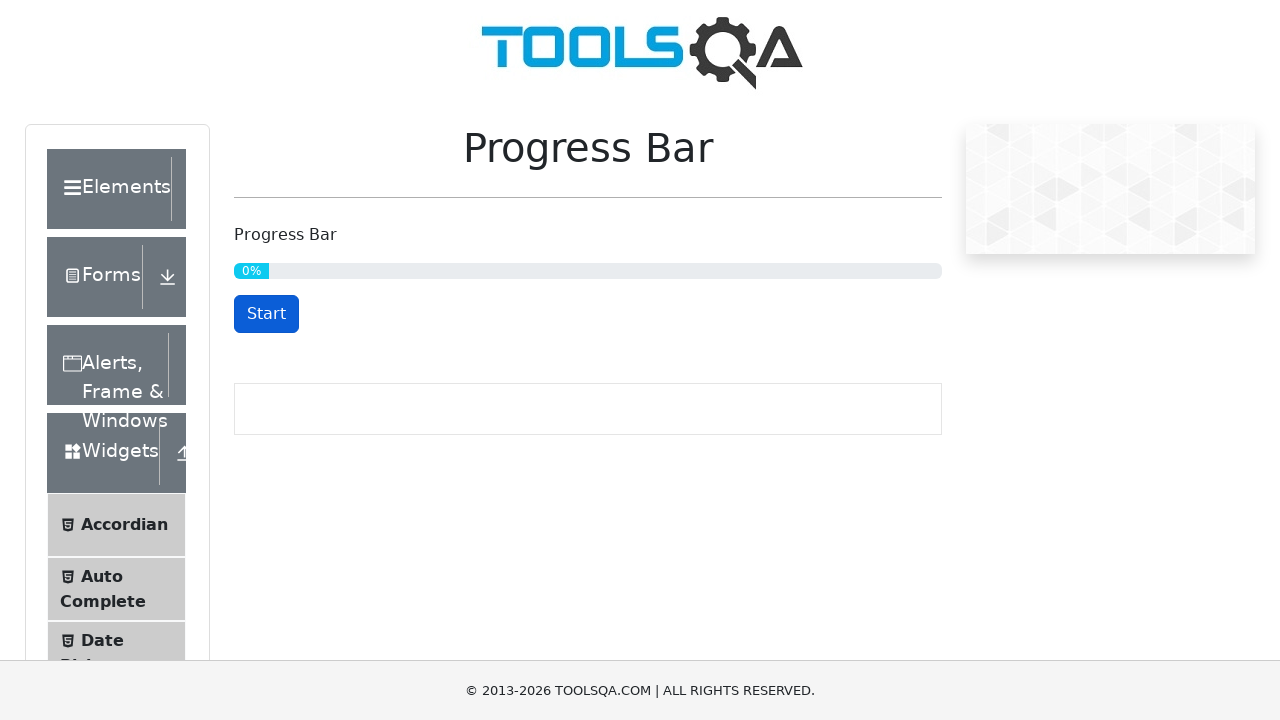

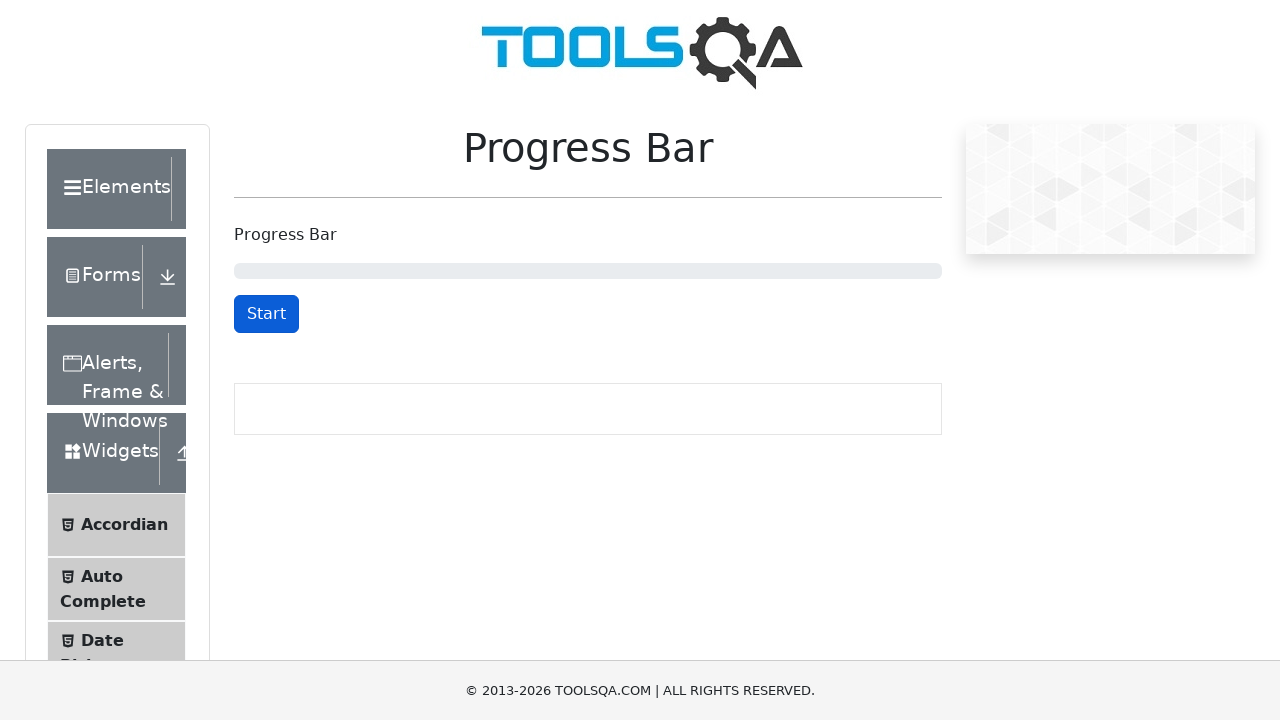